Tests double-click functionality by scrolling to a button, double-clicking it, and verifying the demo element appears

Starting URL: https://automationfc.github.io/basic-form/index.html

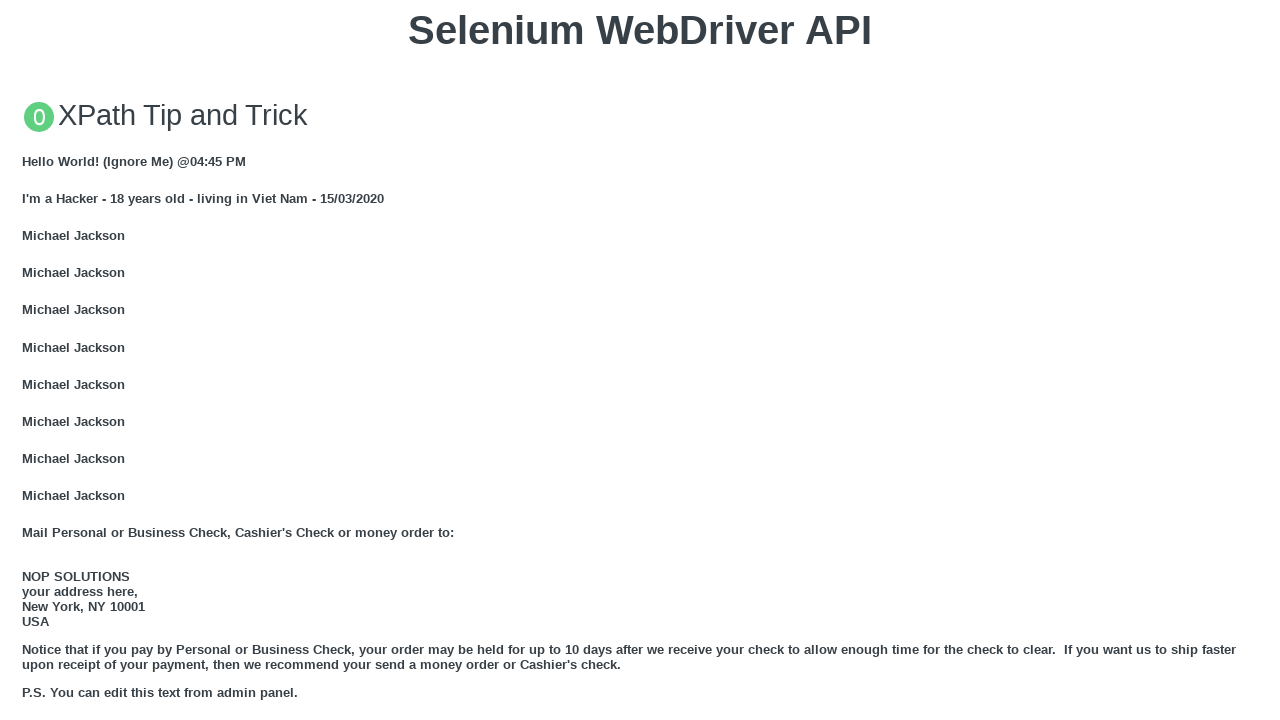

Scrolled to 'Double click me' button
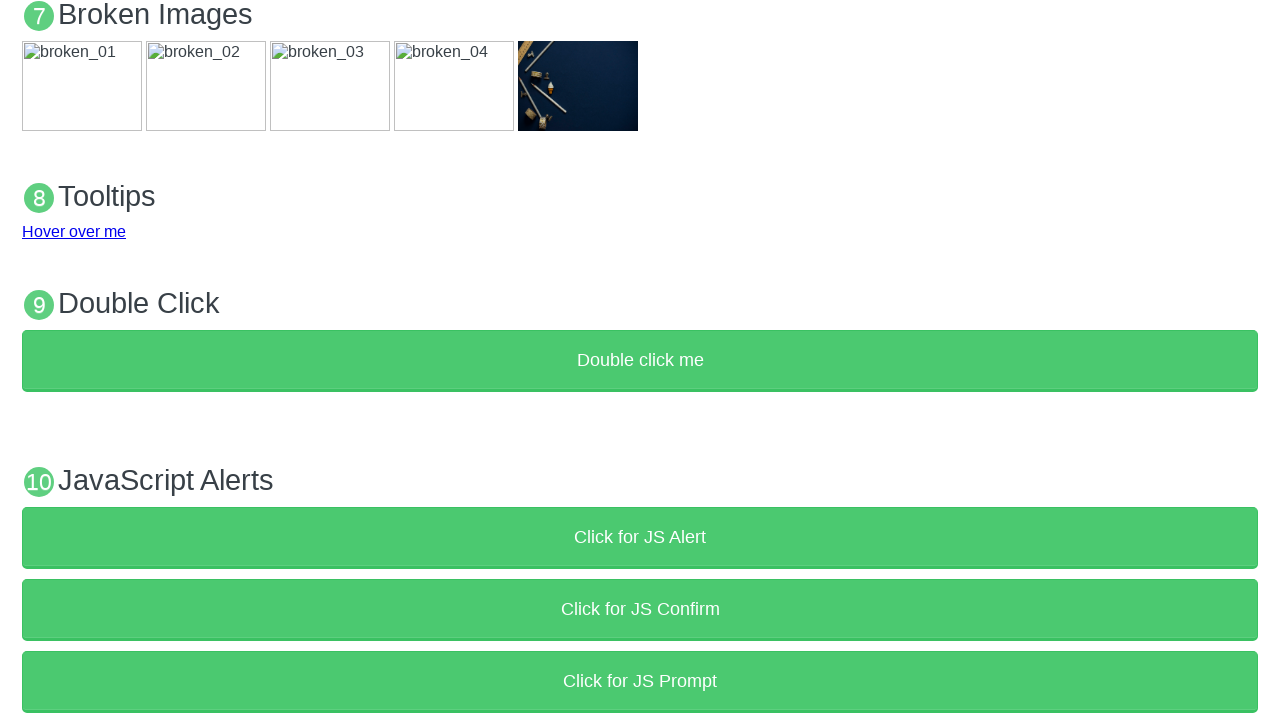

Waited 2 seconds after scrolling
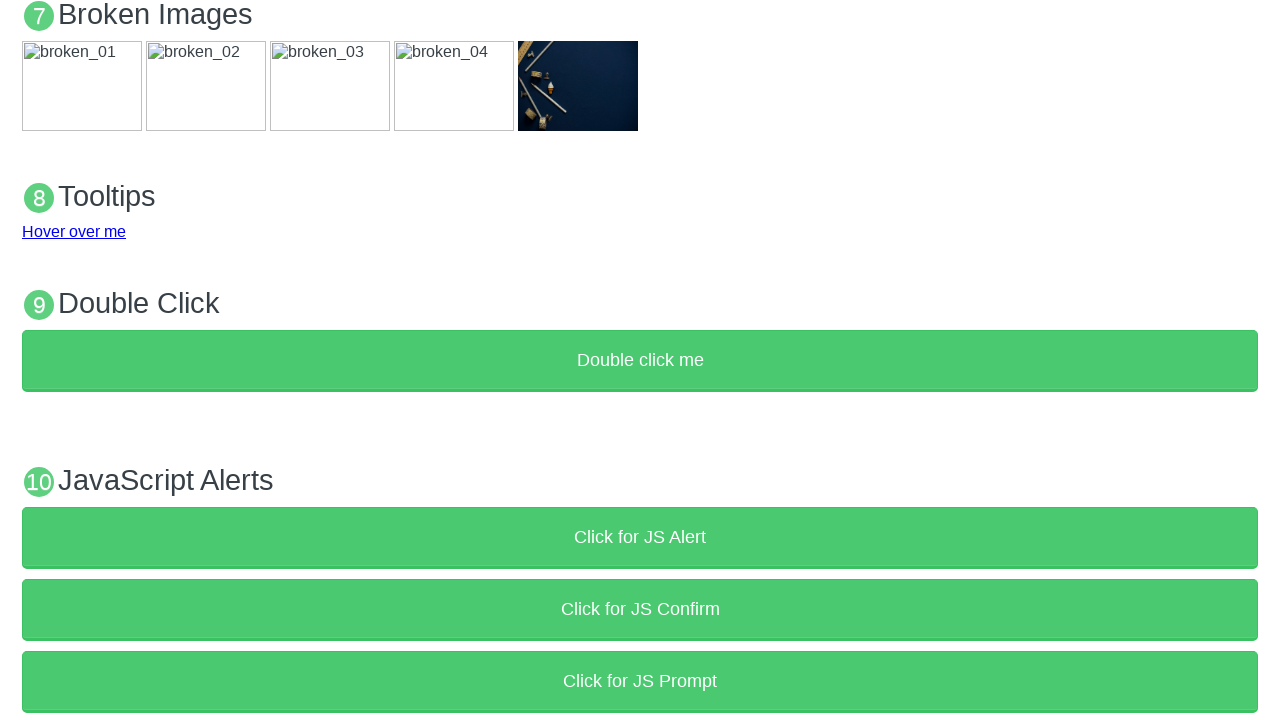

Double-clicked the button at (640, 361) on button:text('Double click me')
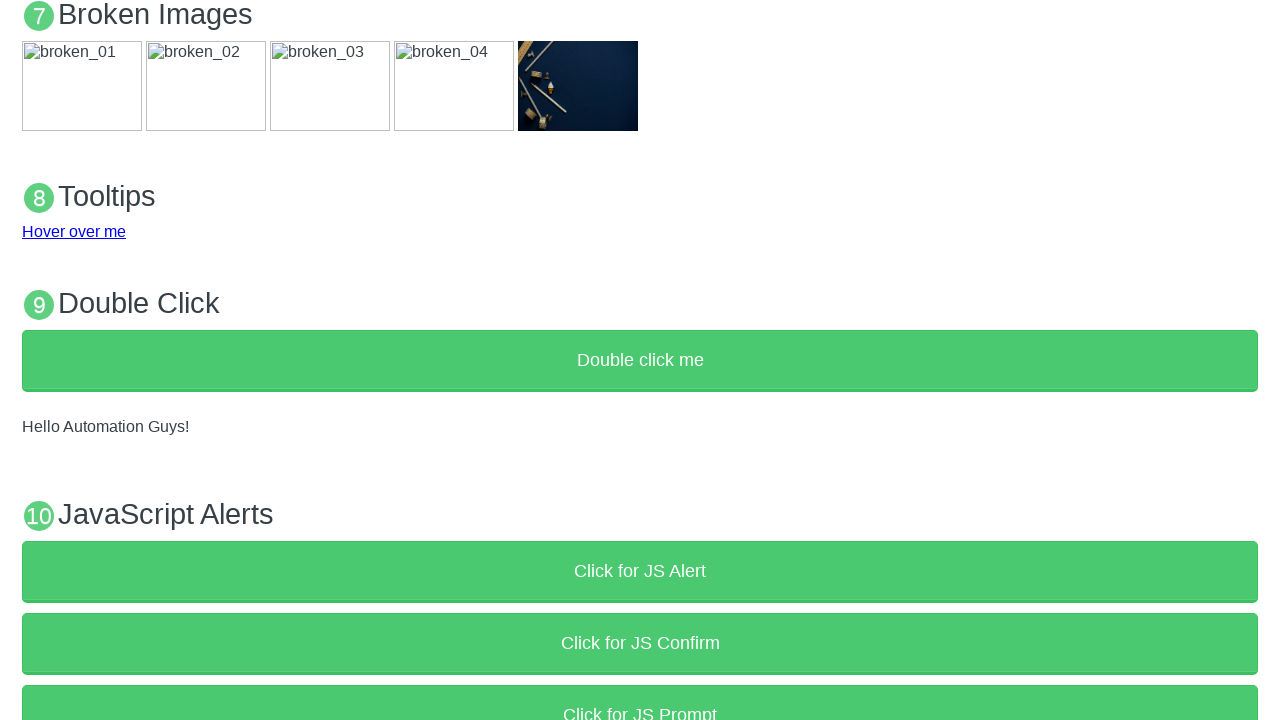

Waited 2 seconds for demo element to appear
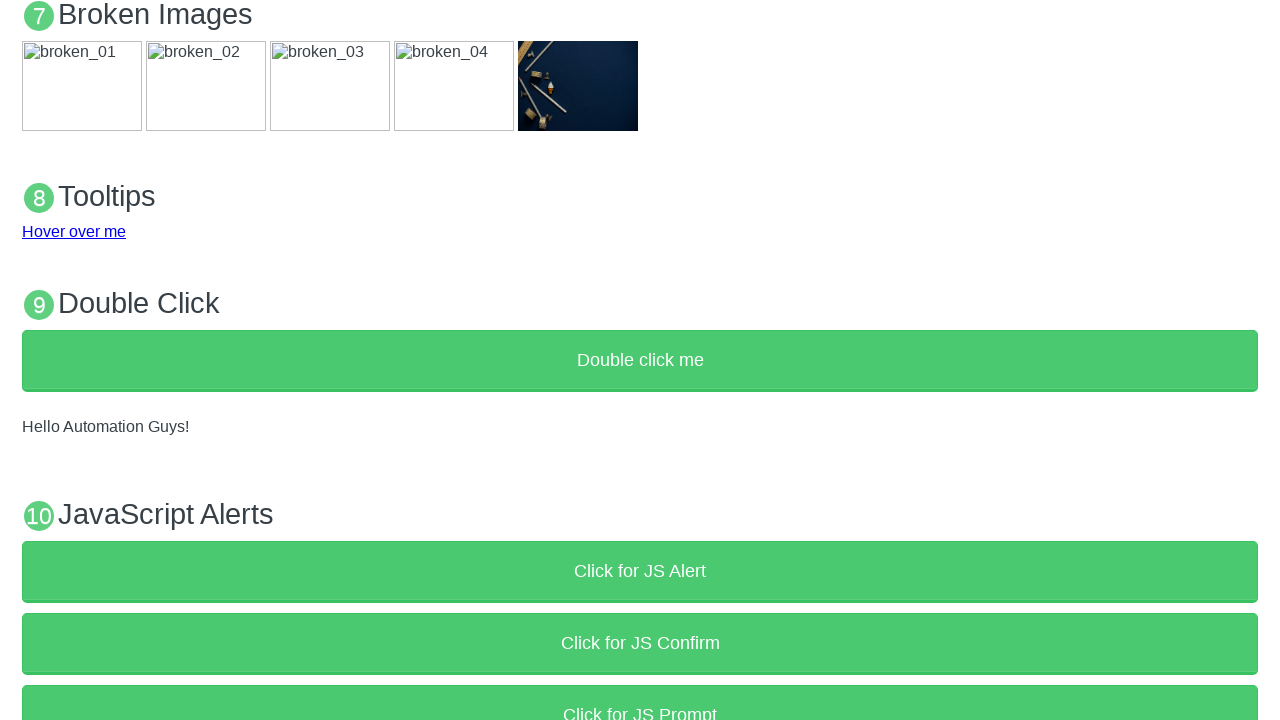

Verified demo element is visible
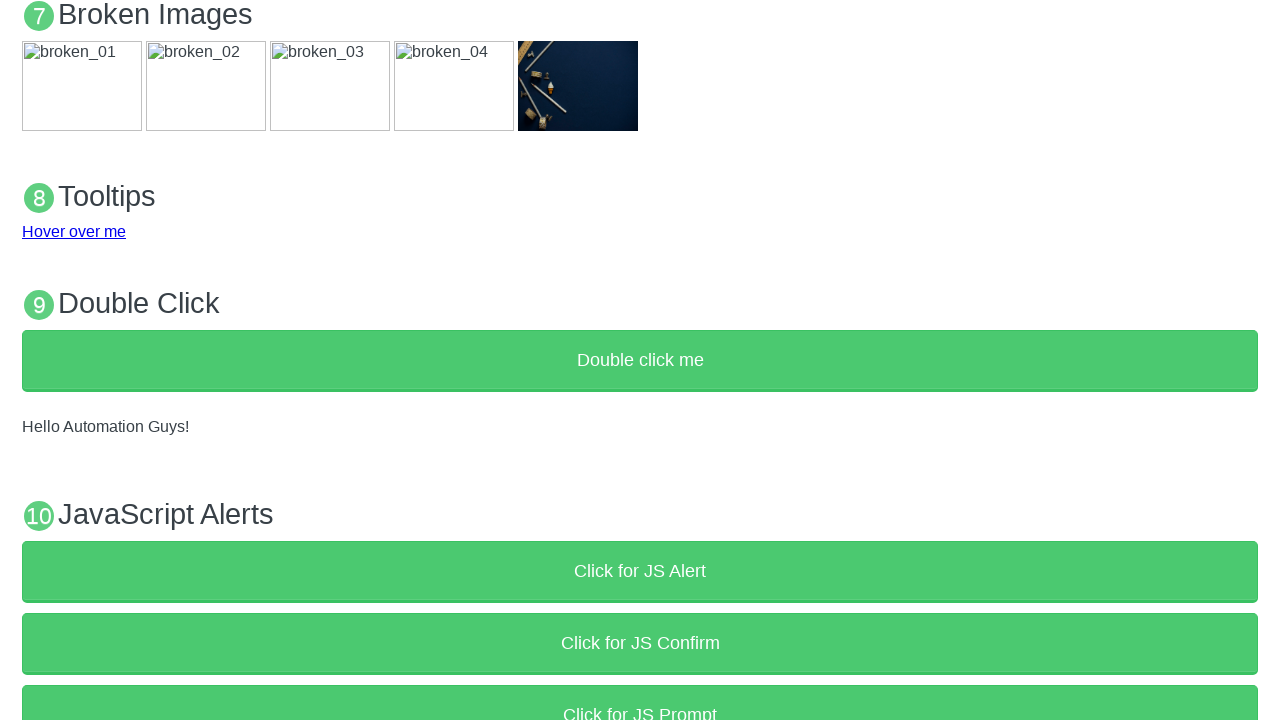

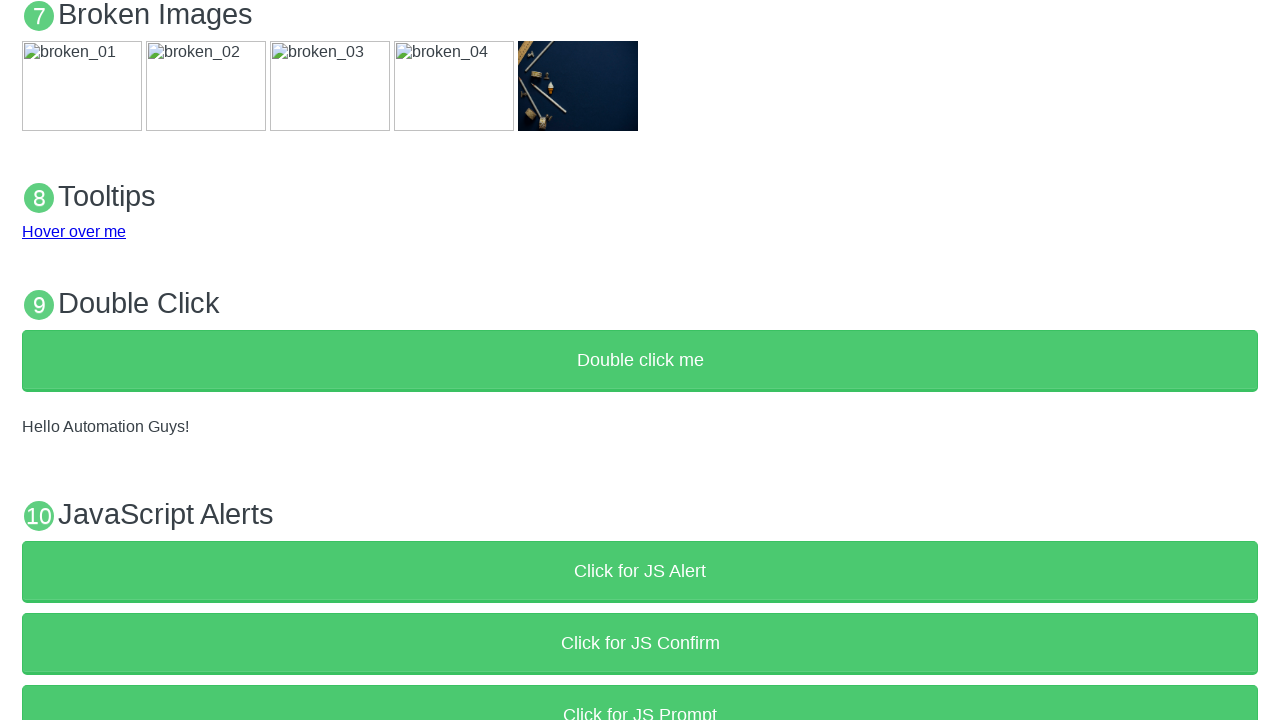